Tests dynamic loading with reusable wait method by clicking Start and verifying "Hello World!" appears

Starting URL: https://the-internet.herokuapp.com/dynamic_loading/1

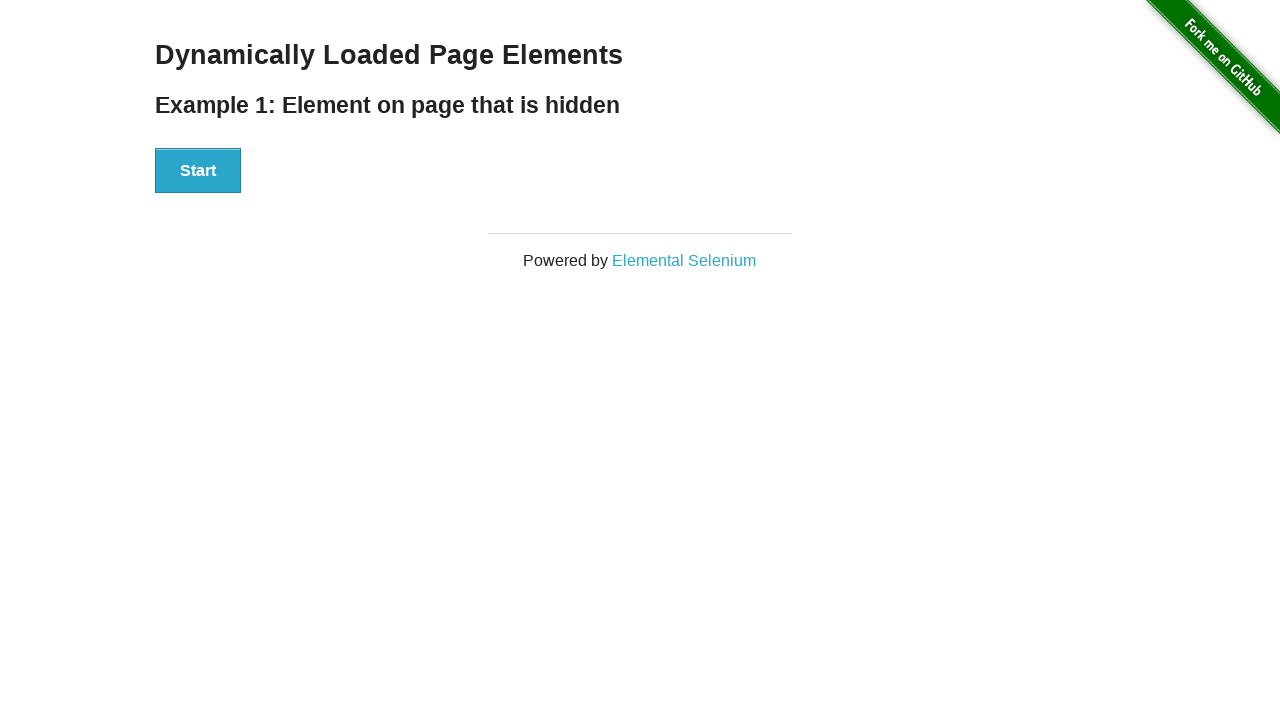

Clicked Start button to trigger dynamic content loading at (198, 171) on xpath=//button[.='Start']
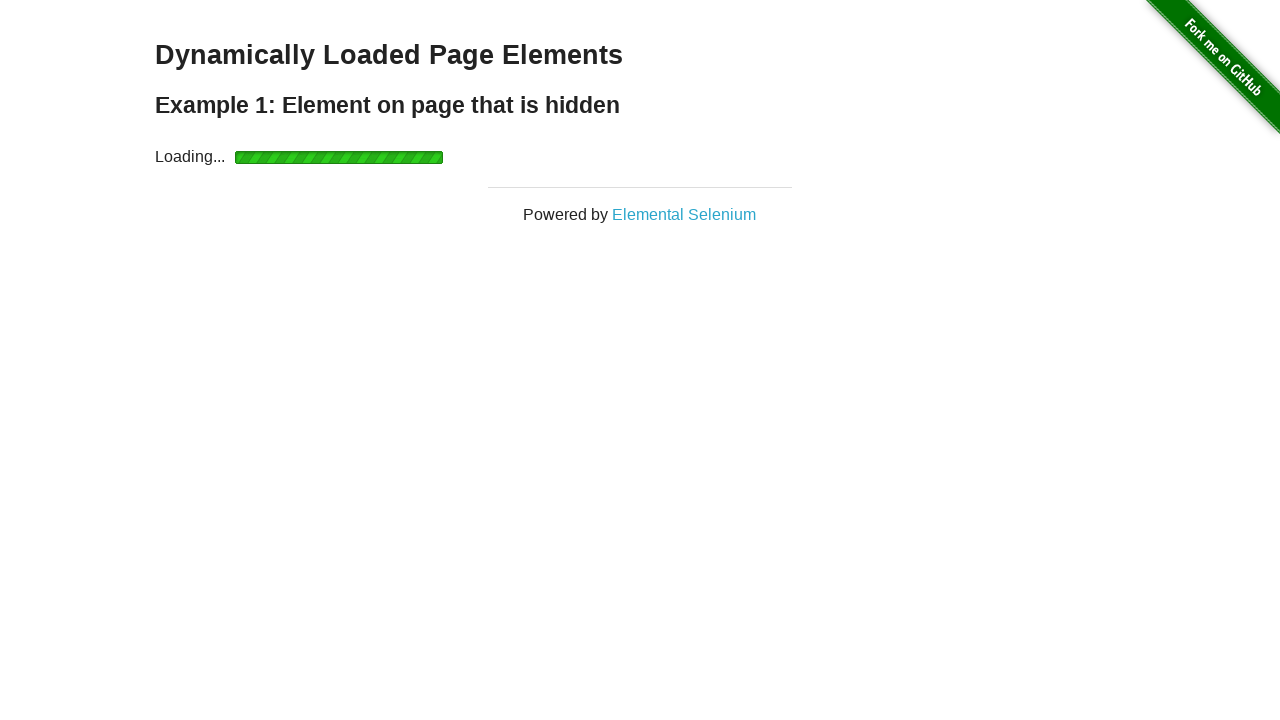

Waited for 'Hello World!' element to become visible
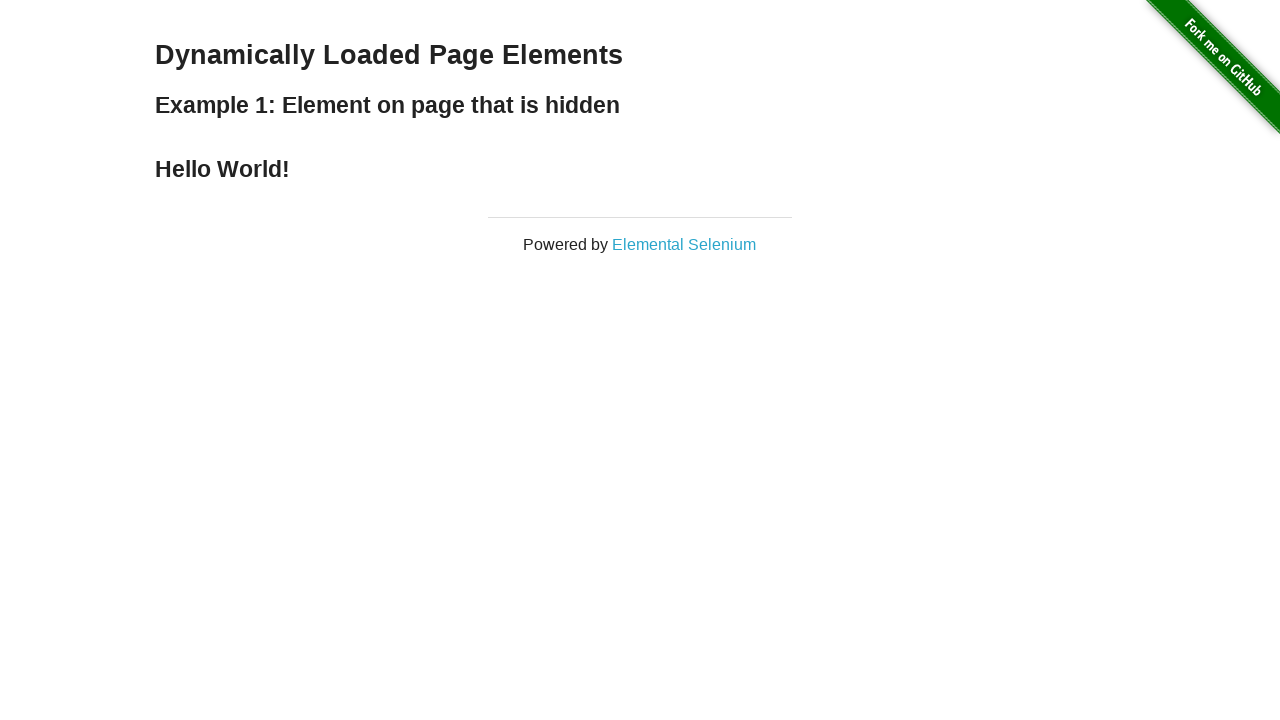

Located 'Hello World!' element
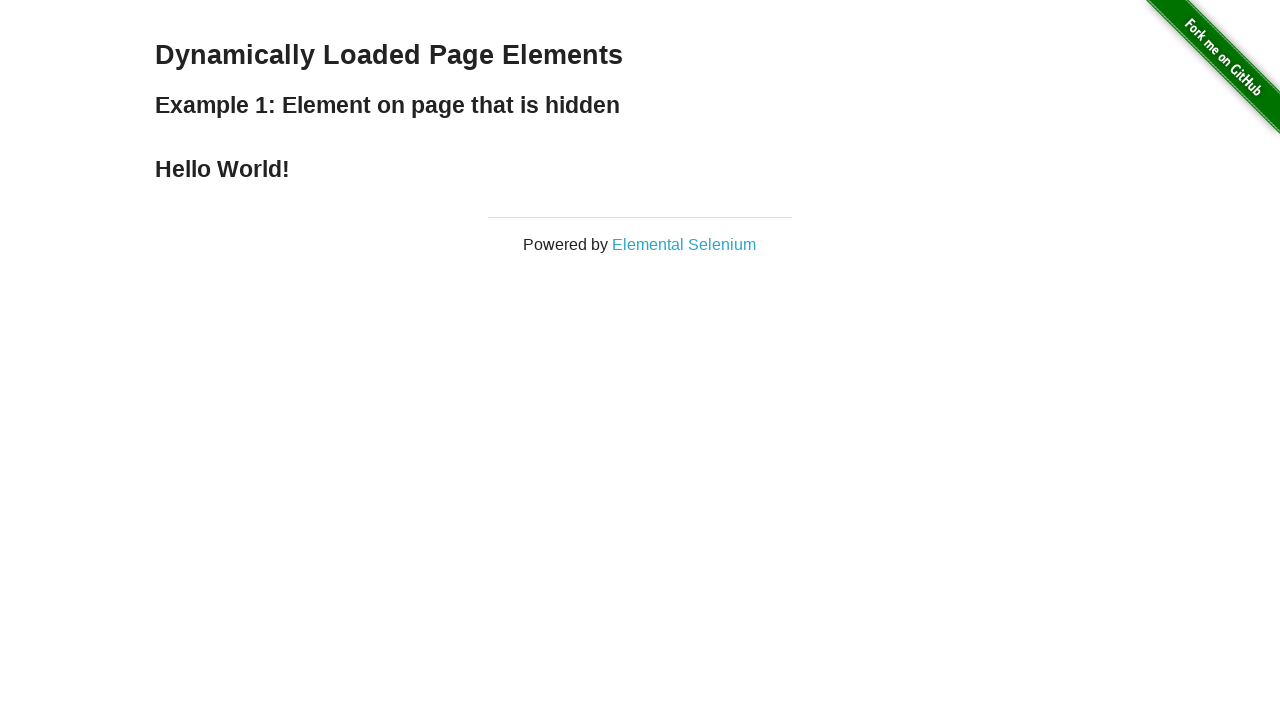

Verified 'Hello World!' text content matches expected value
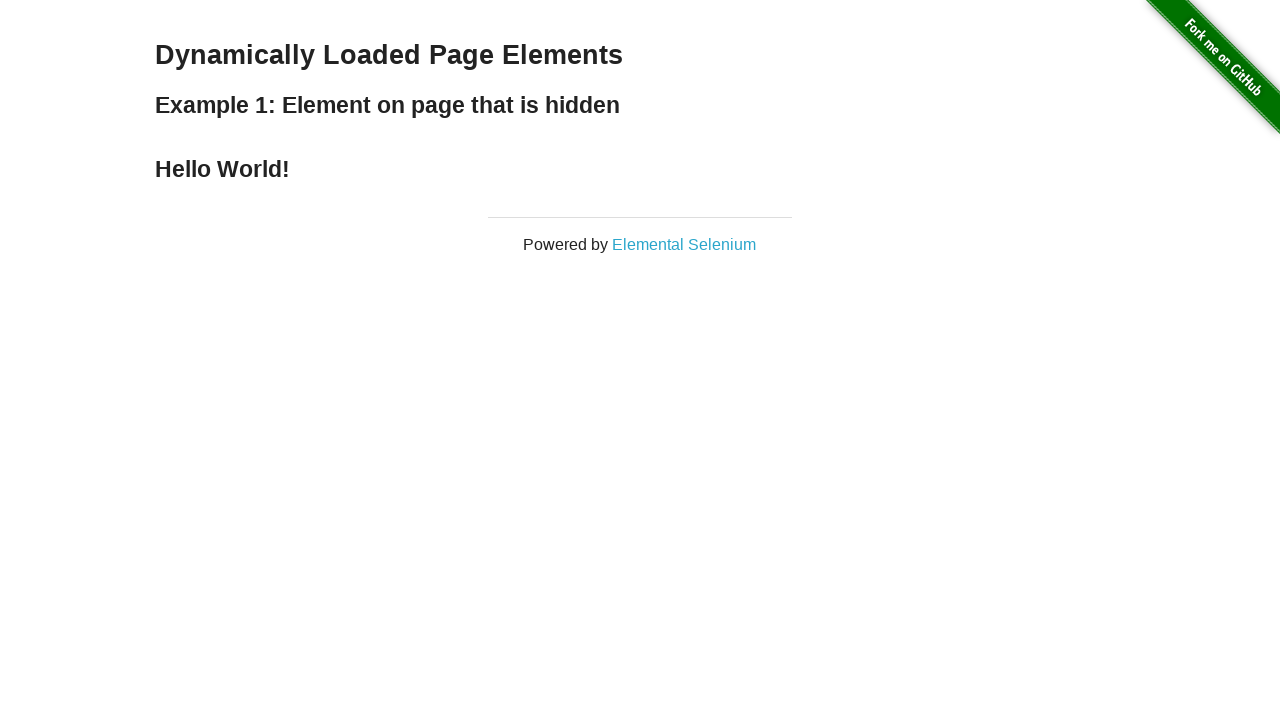

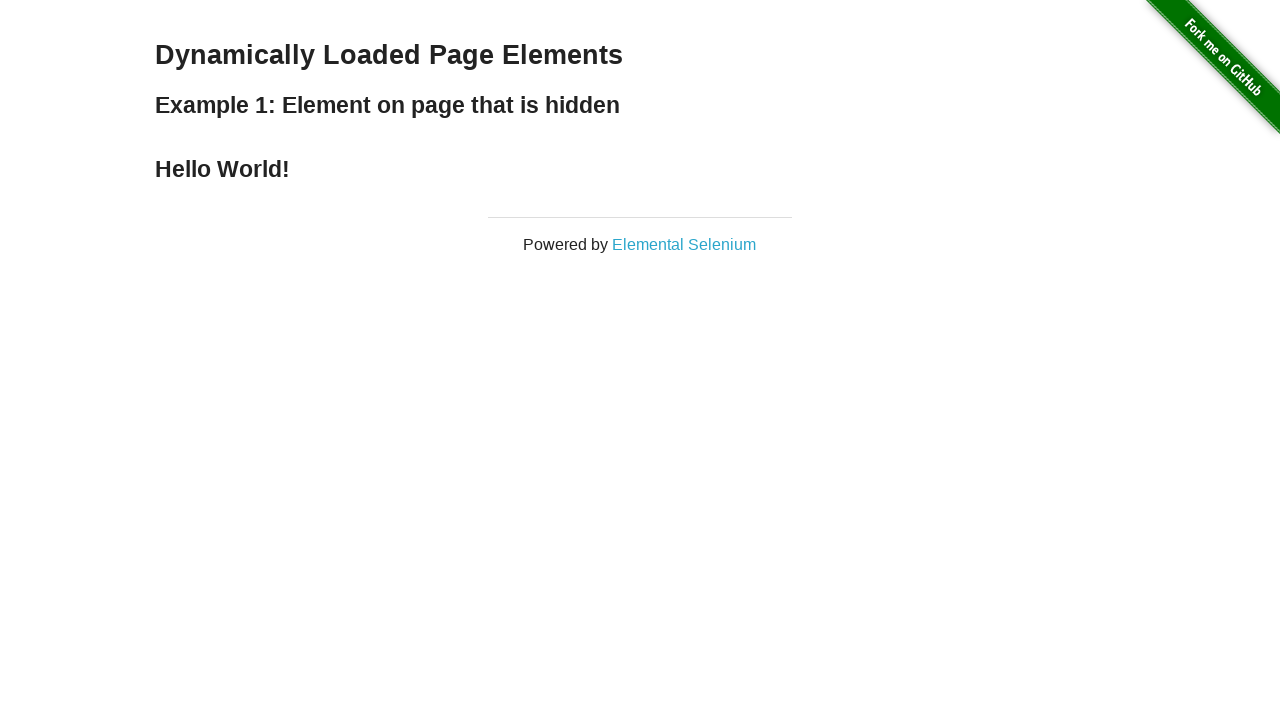